Tests autocomplete dropdown functionality by typing special characters and selecting from suggestions if available, then toggles a checkbox

Starting URL: https://rahulshettyacademy.com/dropdownsPractise/

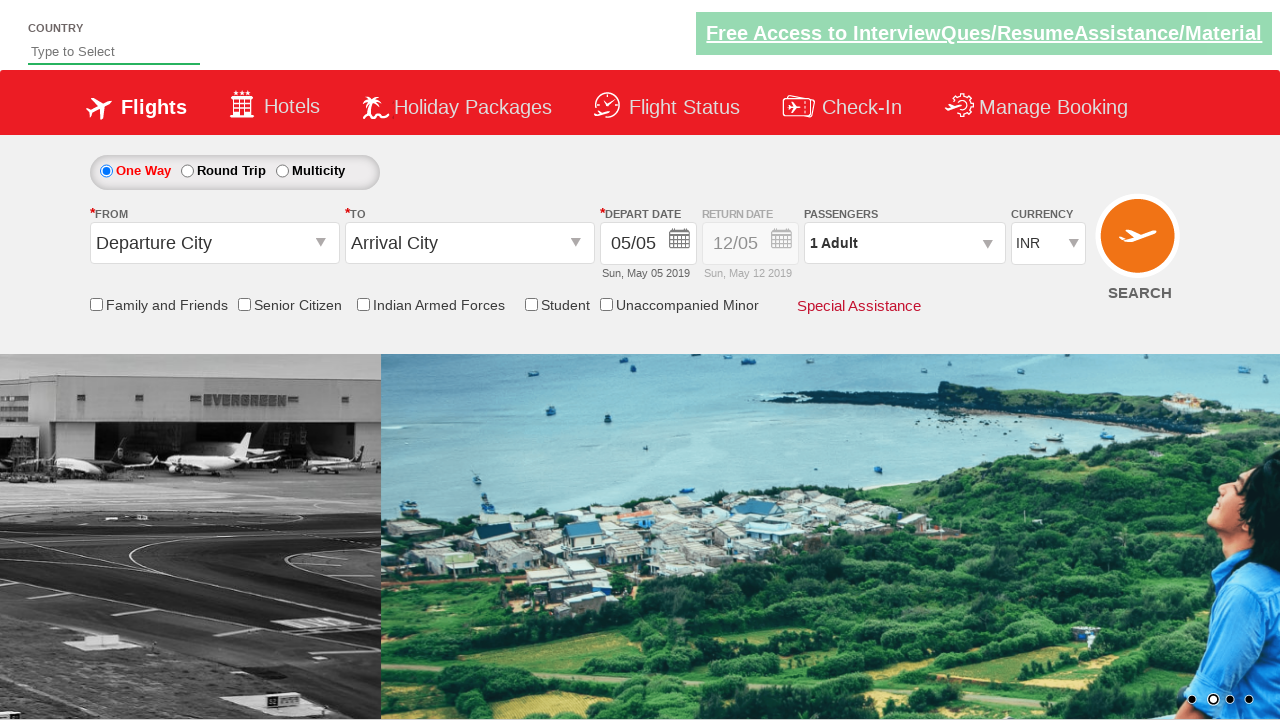

Filled autosuggest field with special characters '!@#' on input#autosuggest
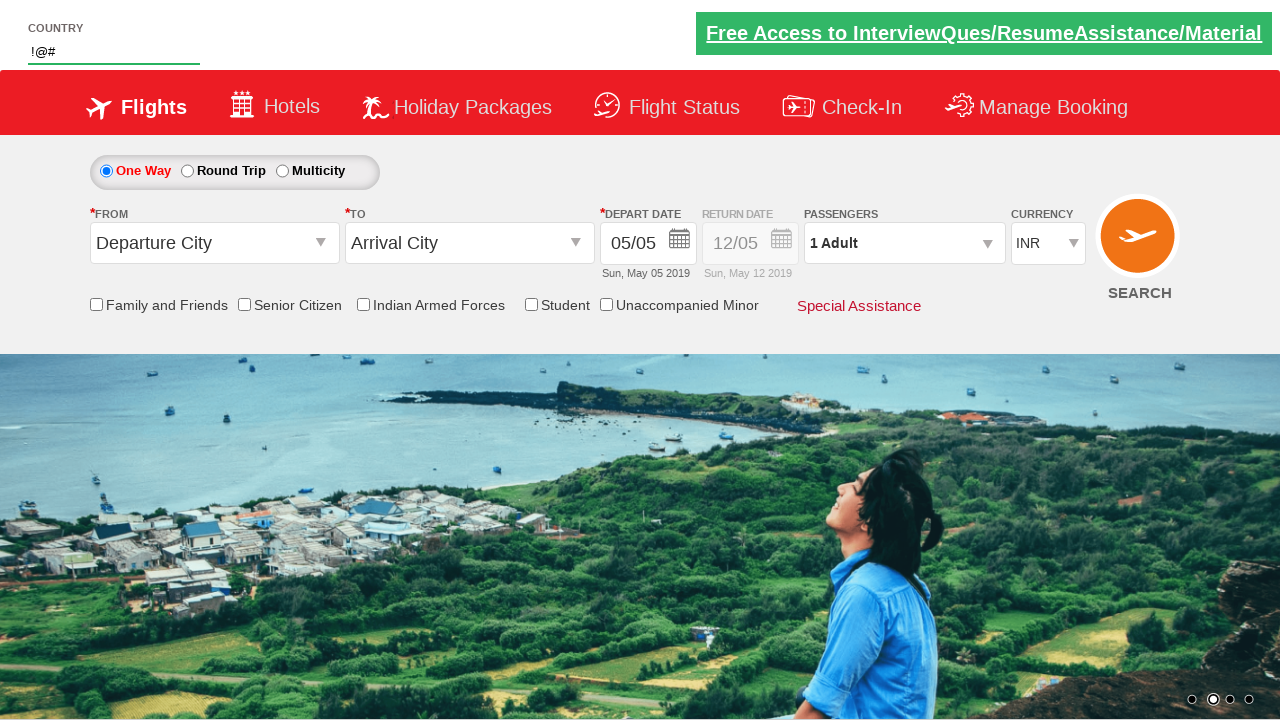

Waited 2000ms for suggestions dropdown to appear
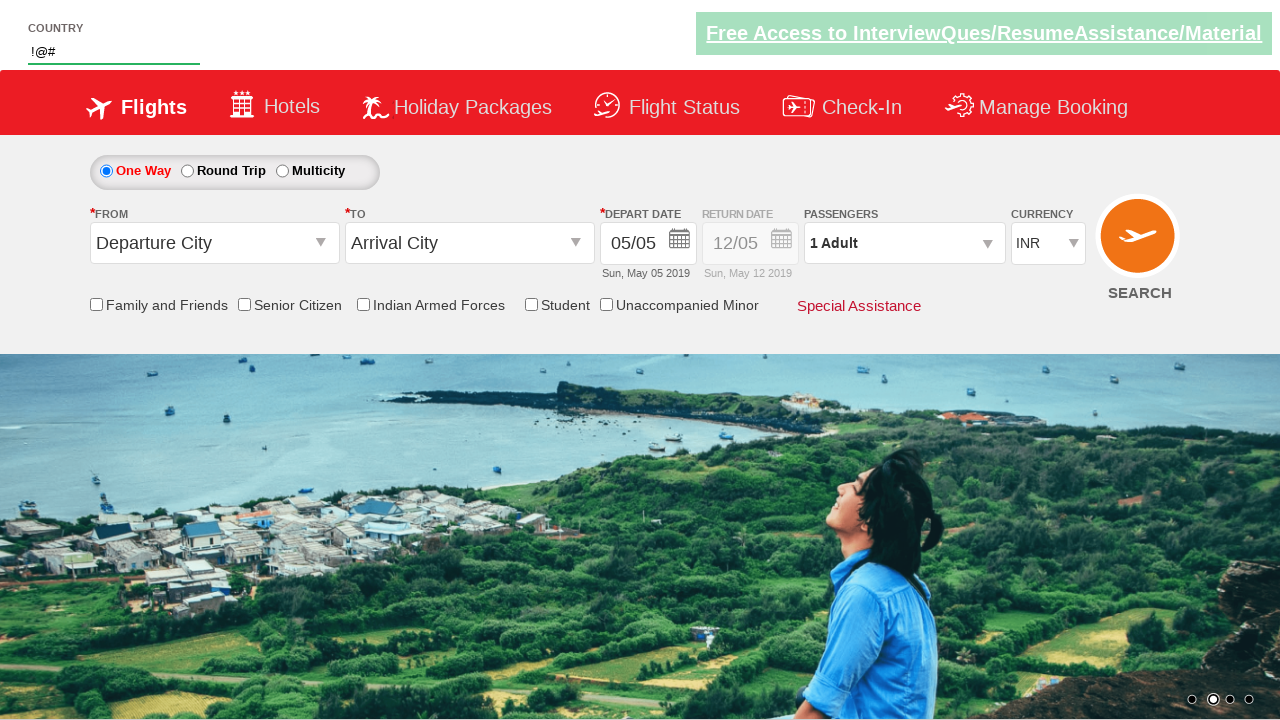

Located suggestion dropdown list items
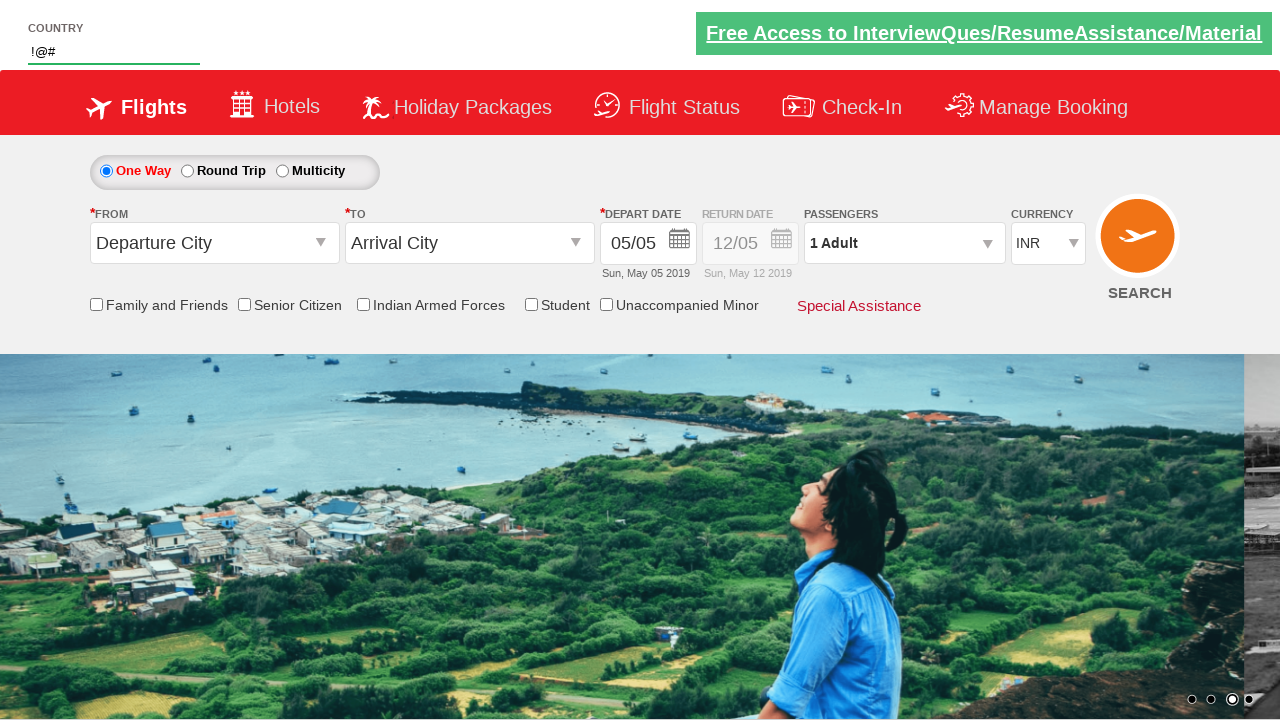

Clicked the friends and family checkbox at (96, 304) on input#ctl00_mainContent_chk_friendsandfamily
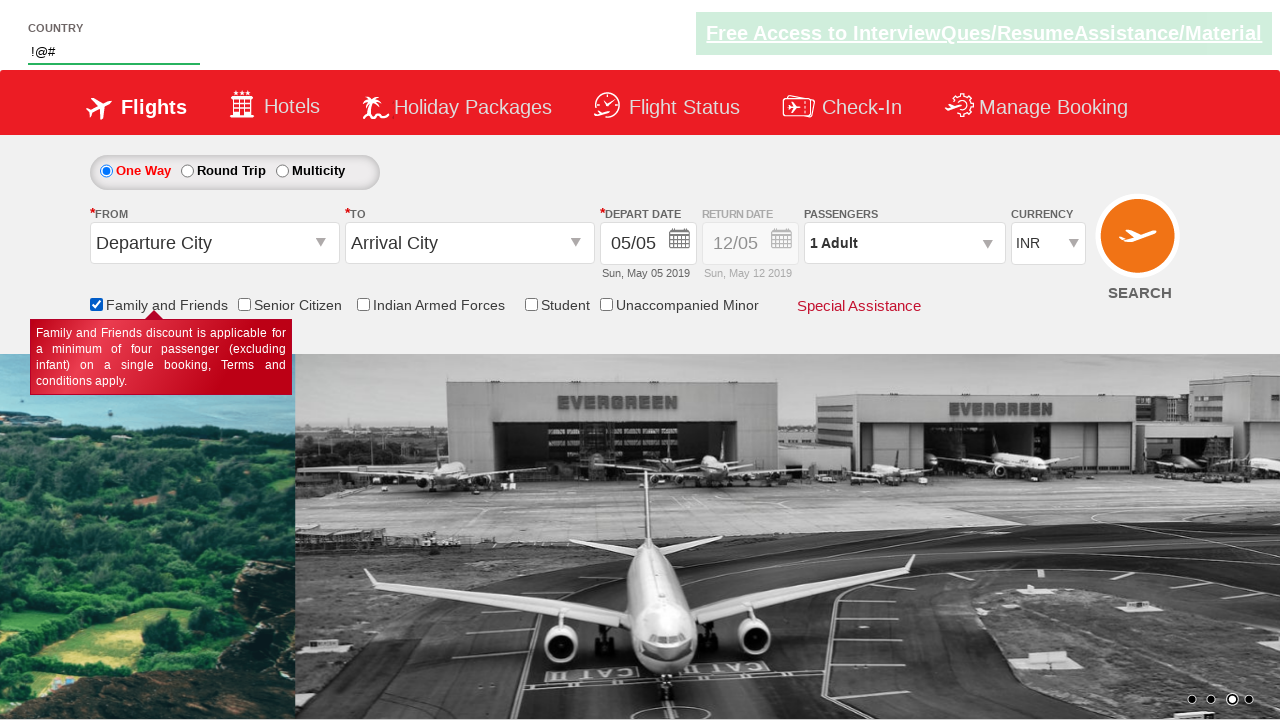

Verified checkbox selection status
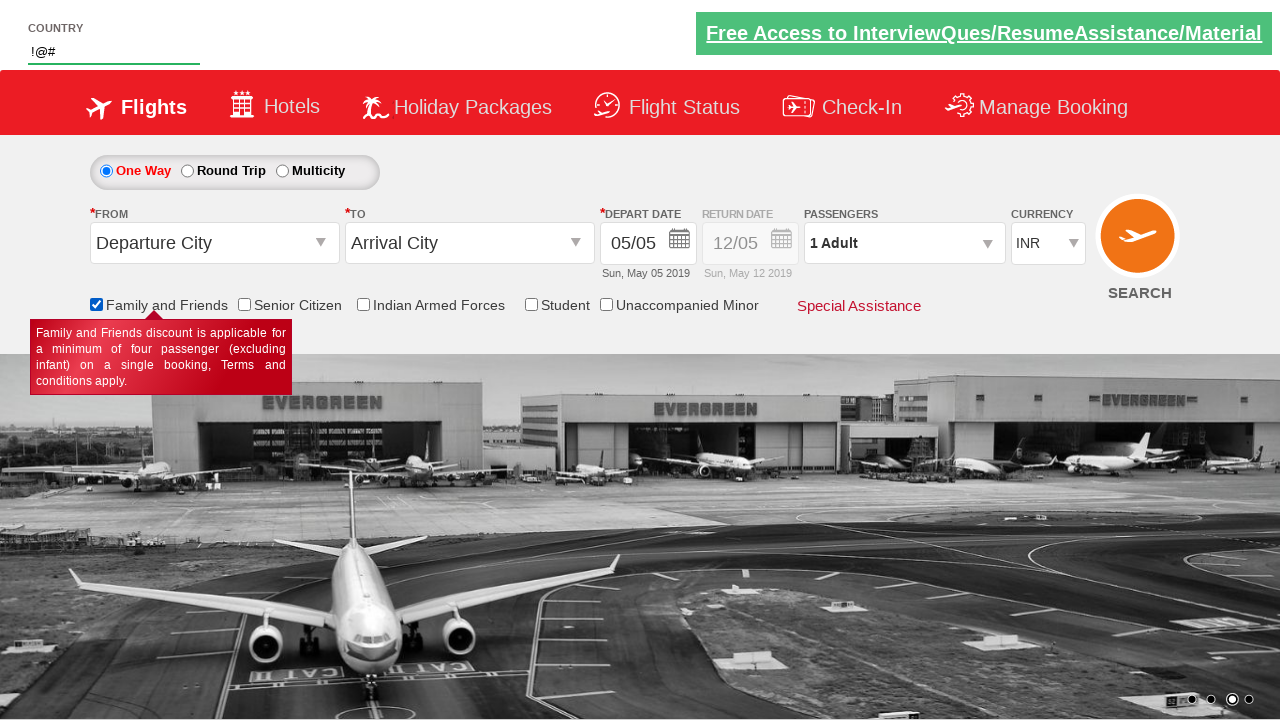

Printed checkbox status: True
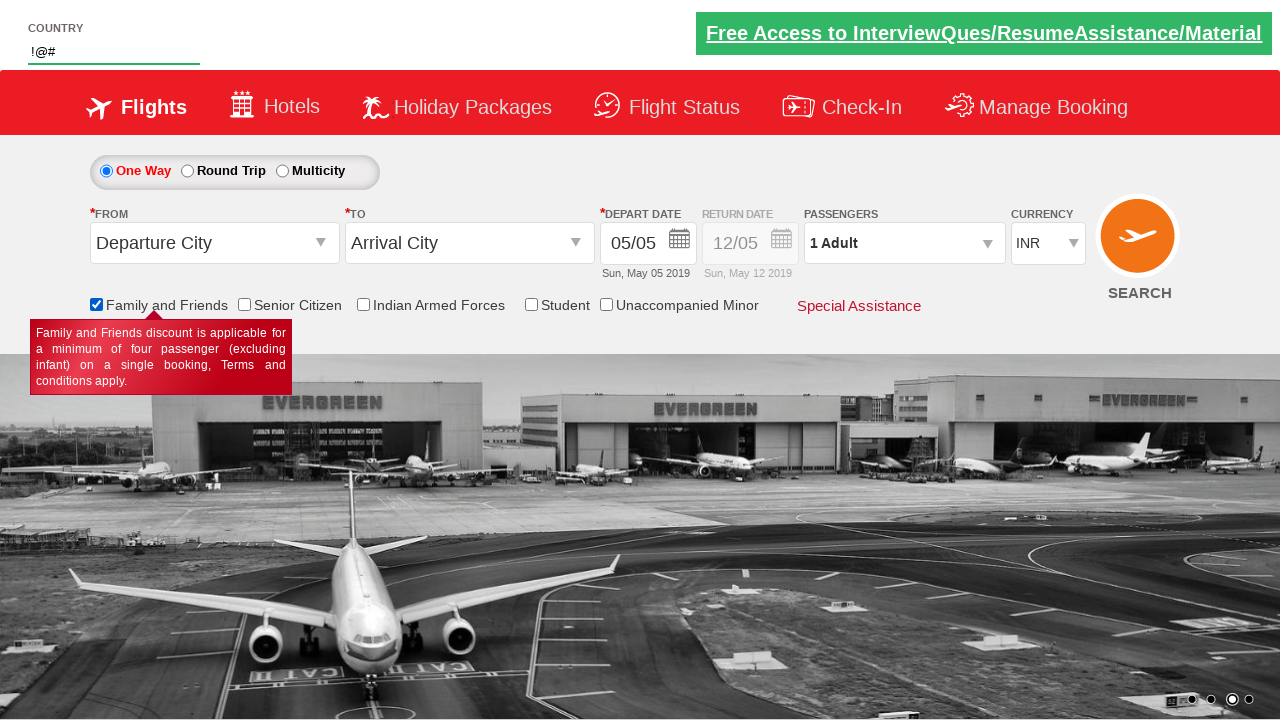

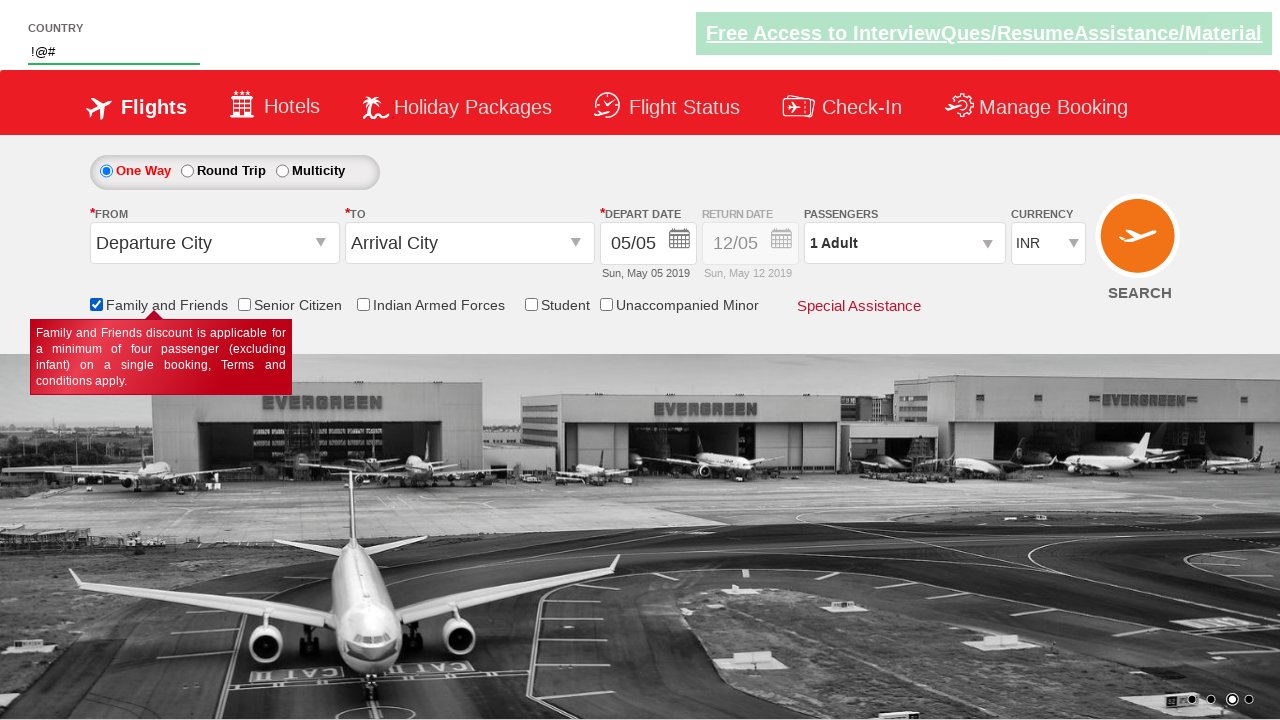